Tests JavaScript prompt dialog by clicking the JS Prompt button, entering text, and accepting the prompt

Starting URL: https://the-internet.herokuapp.com/javascript_alerts

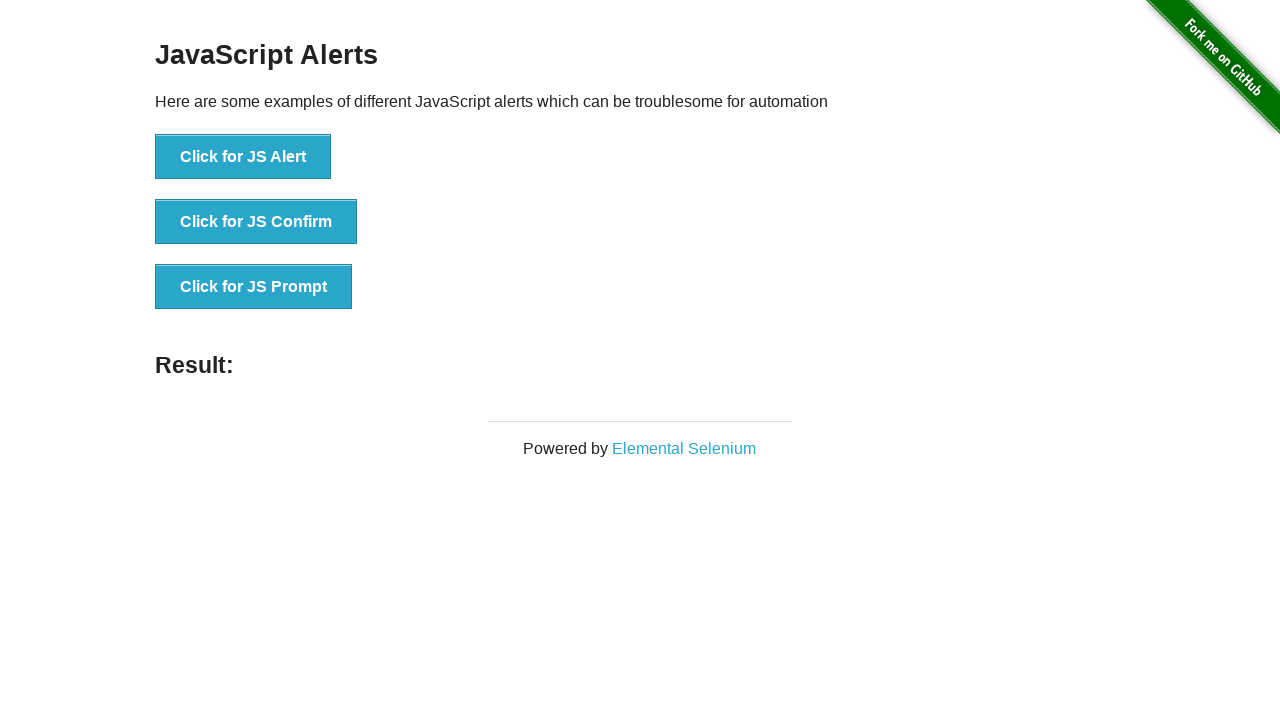

Clicked JS Prompt button to trigger JavaScript prompt dialog at (254, 287) on button[onclick='jsPrompt()']
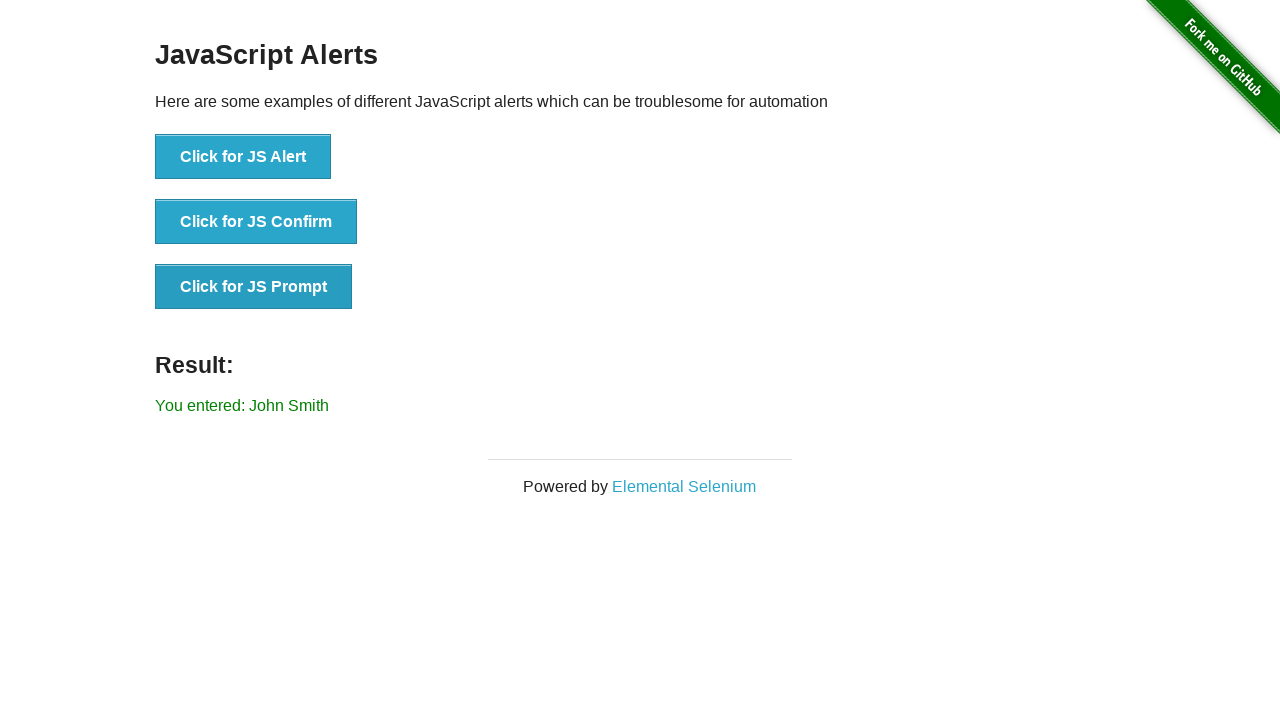

Prompt dialog accepted with text 'John Smith' and result displayed
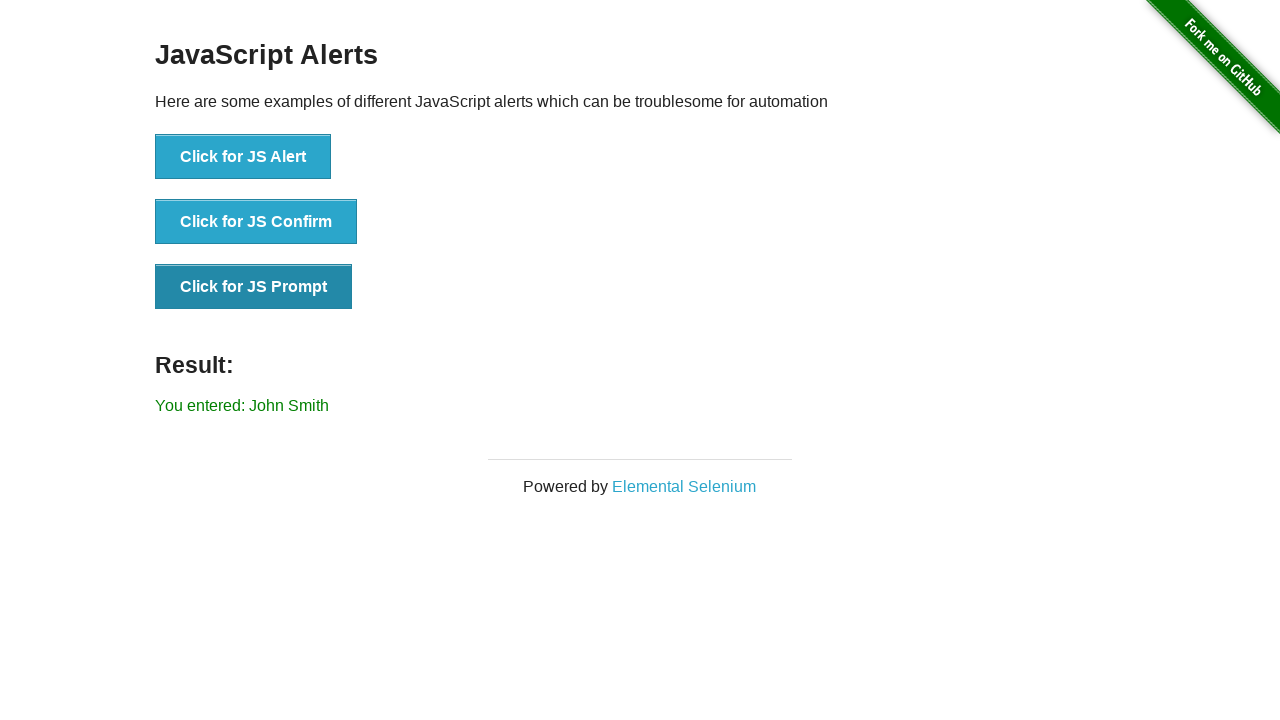

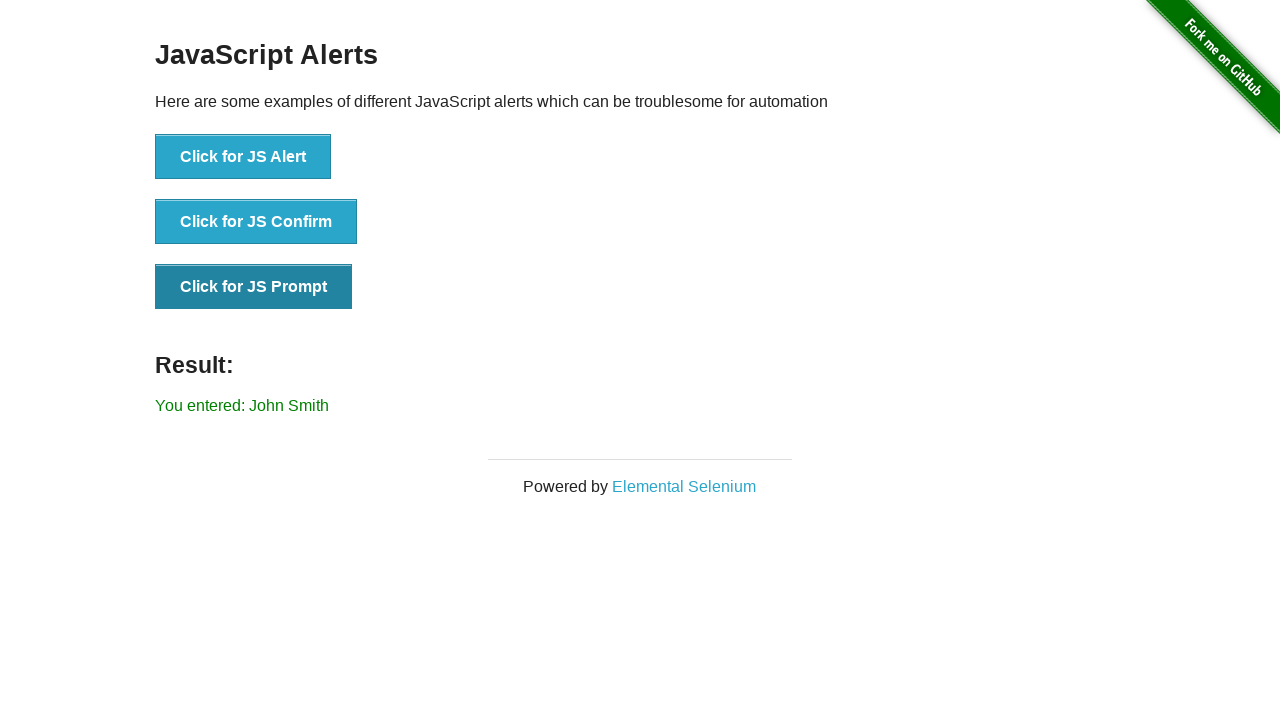